Demonstrates click-and-hold, move, then release mouse actions for manual drag operation

Starting URL: https://crossbrowsertesting.github.io/drag-and-drop

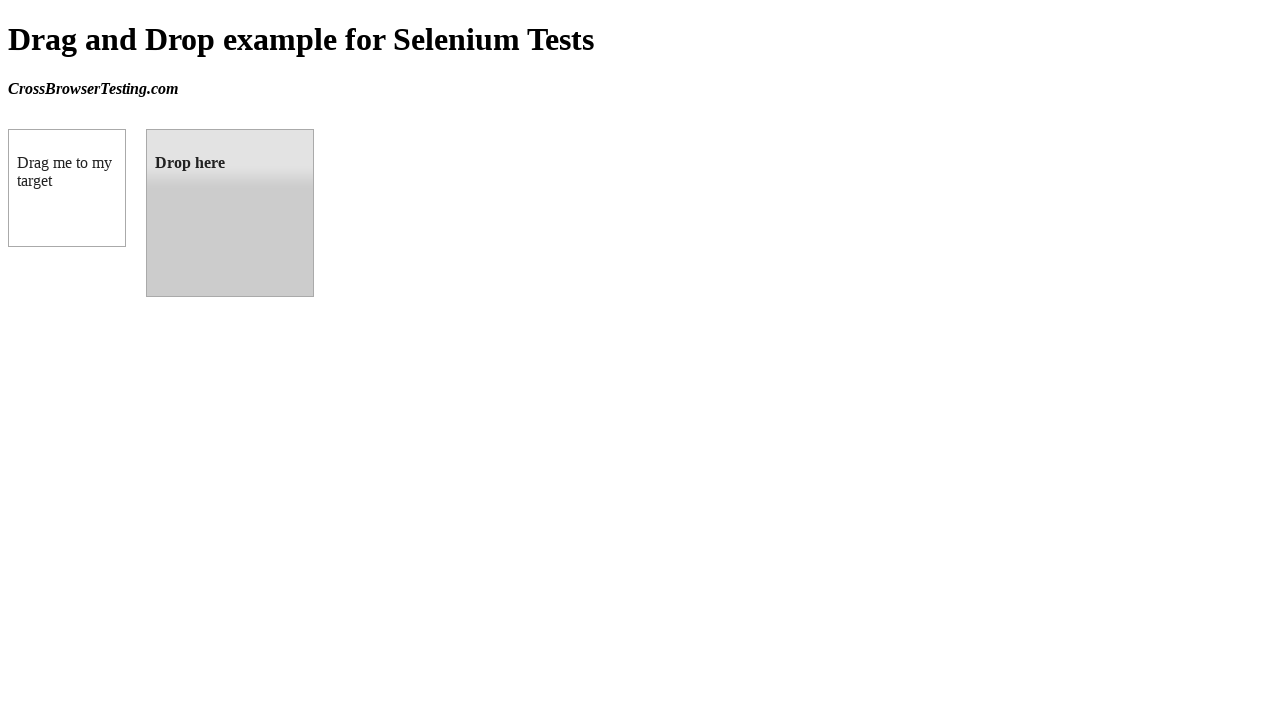

Waited for draggable element to be visible
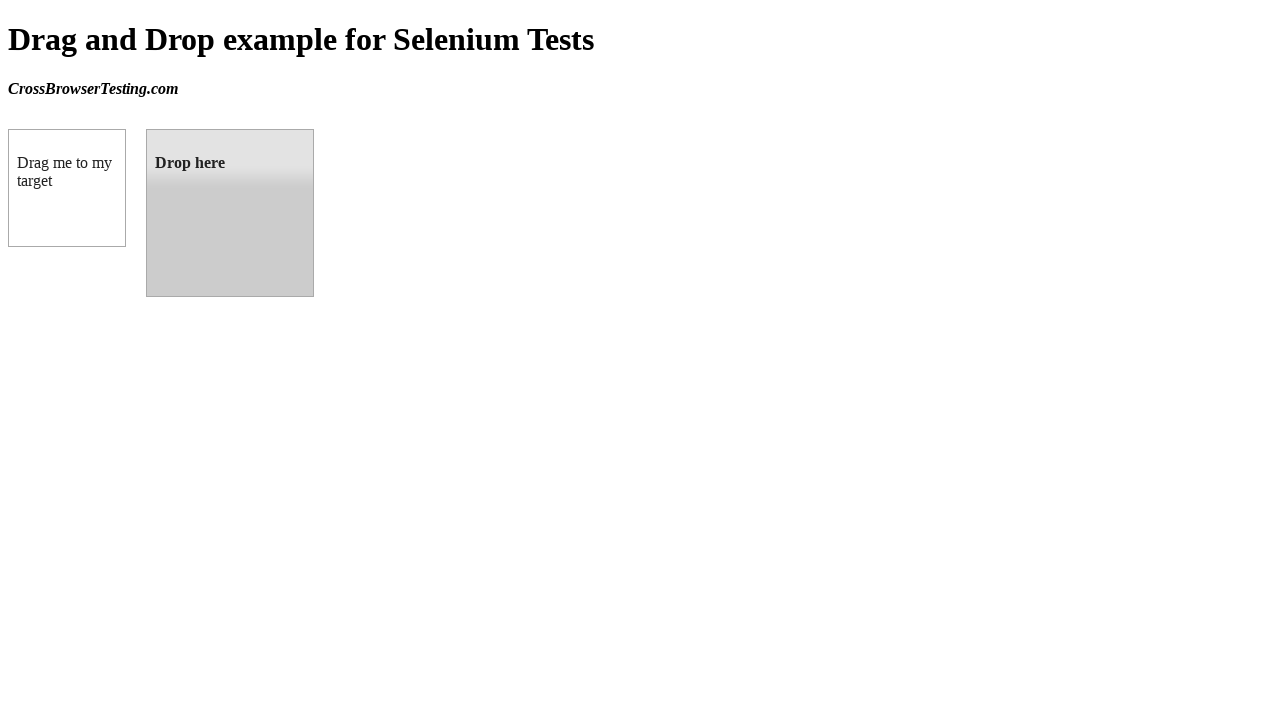

Waited for droppable element to be visible
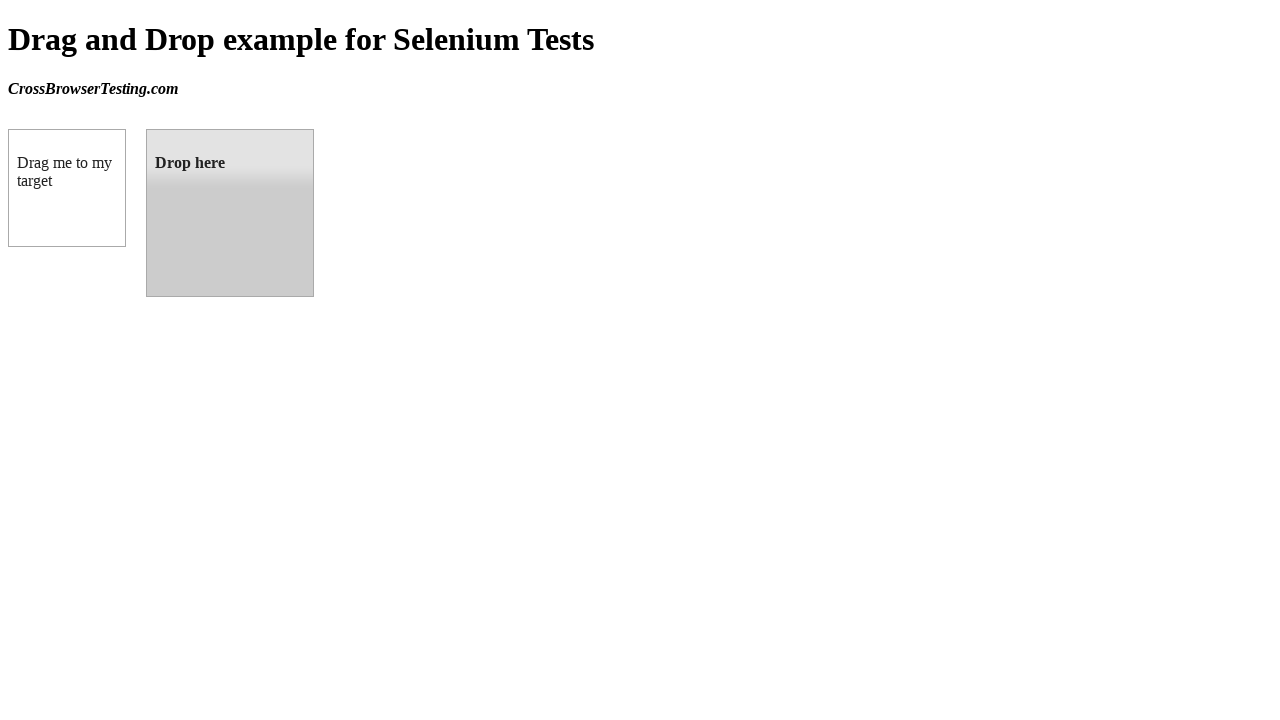

Moved mouse to center of draggable element at (67, 188)
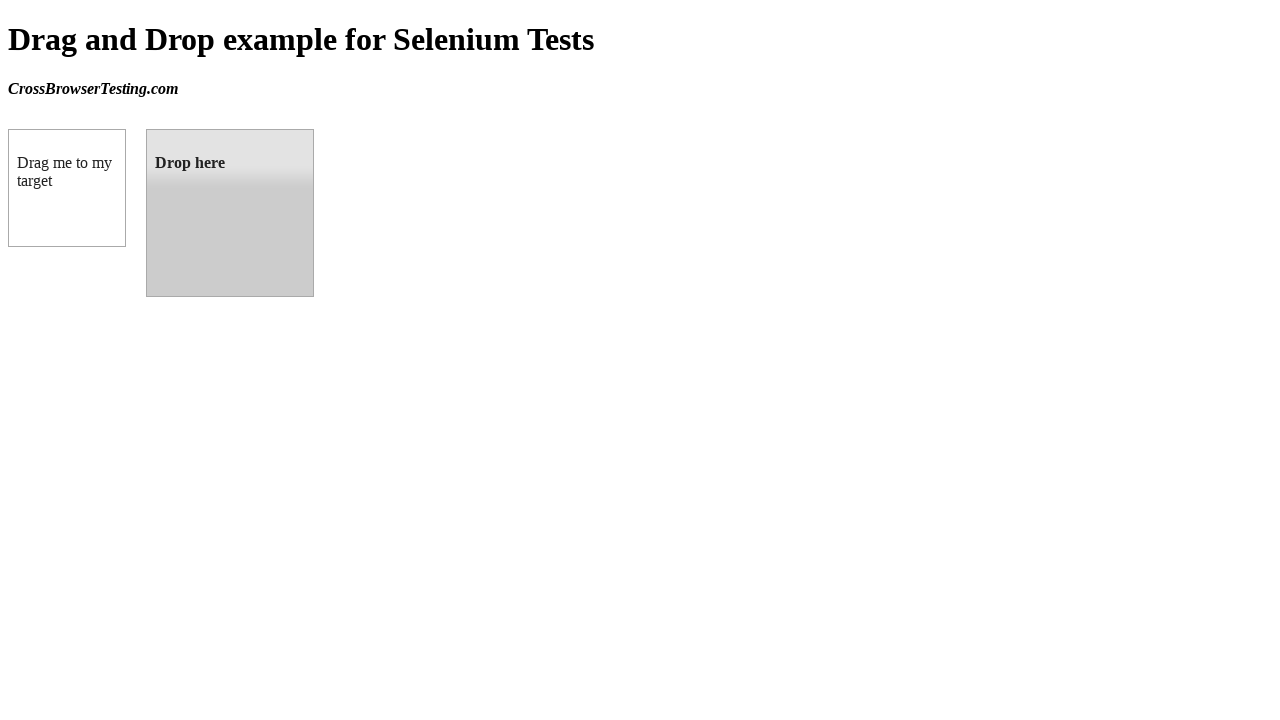

Clicked and held mouse button on draggable element at (67, 188)
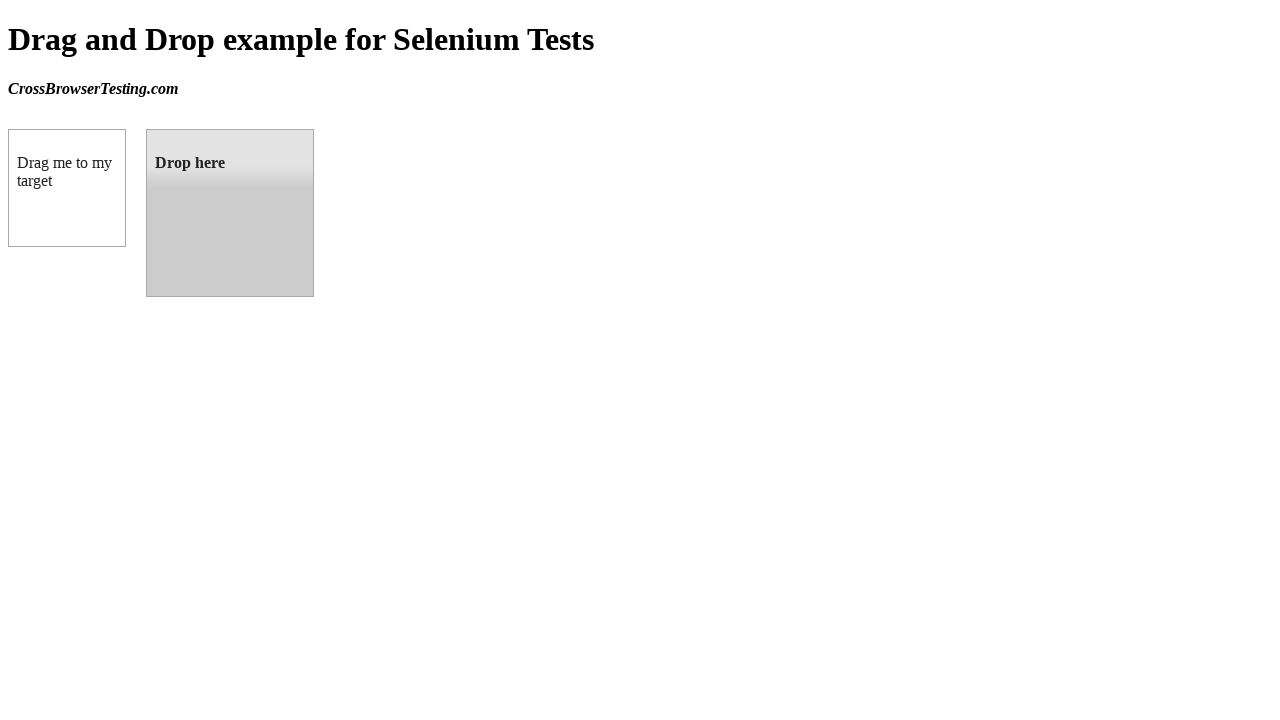

Dragged mouse to center of droppable element at (230, 213)
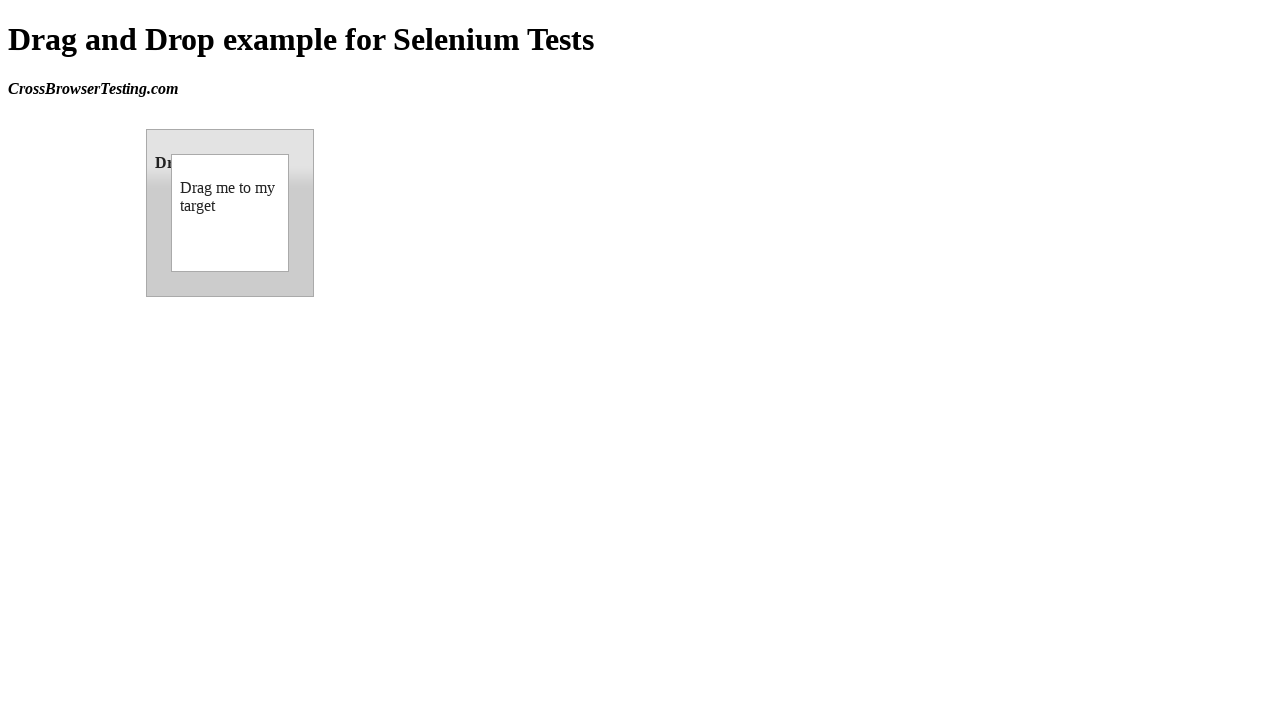

Released mouse button to complete drag and drop at (230, 213)
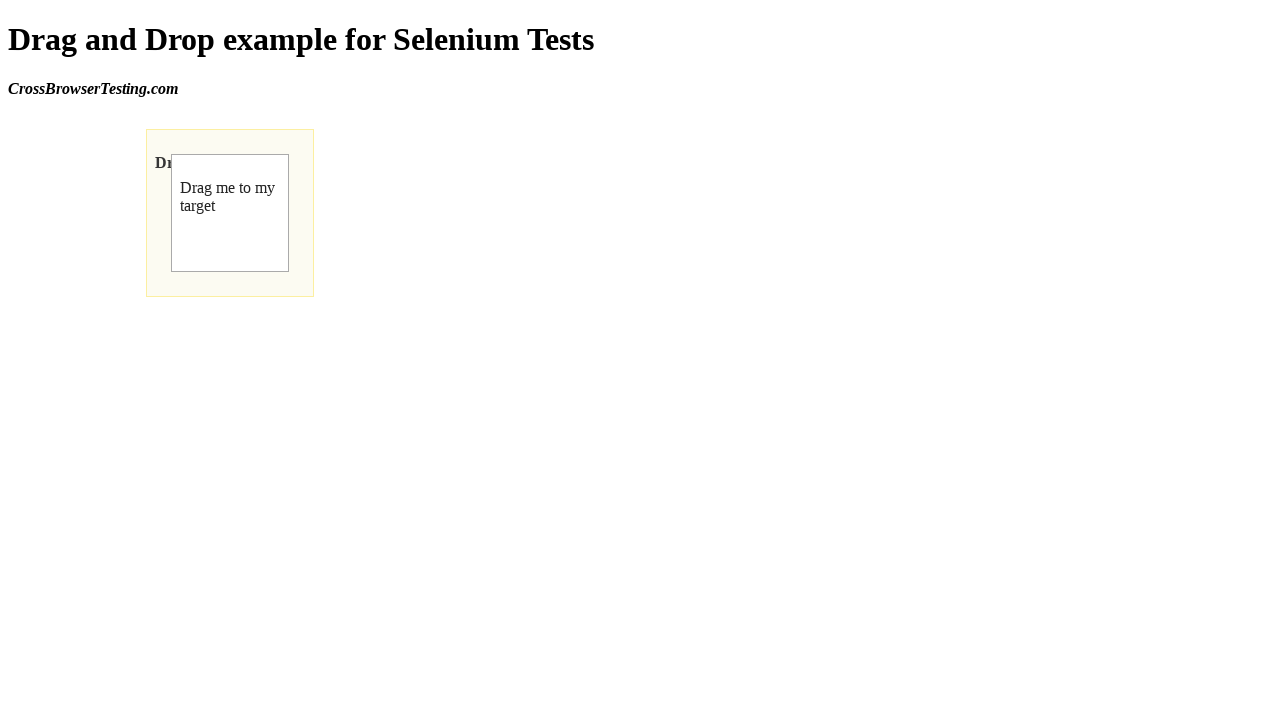

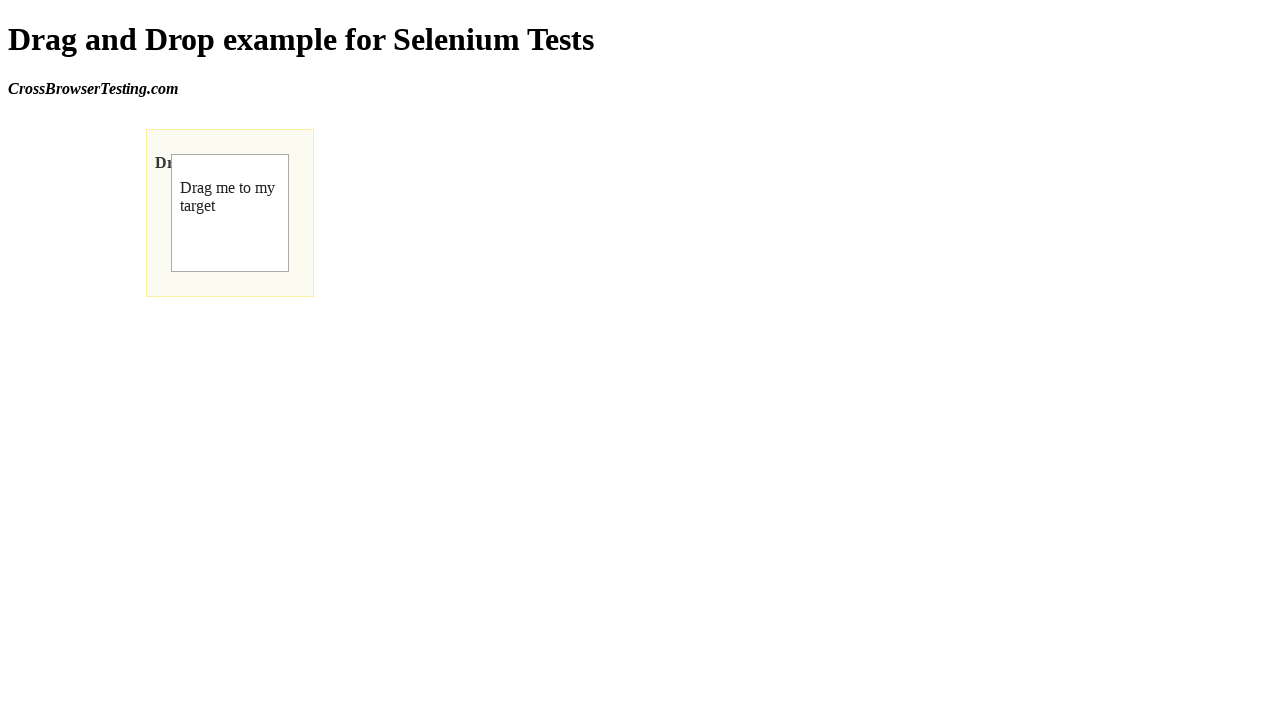